Tests a counter application by verifying initial state, clicking increment and decrement buttons, toggling dark mode, and checking that the UI updates correctly.

Starting URL: https://jbandu.github.io/evoloop-hello/

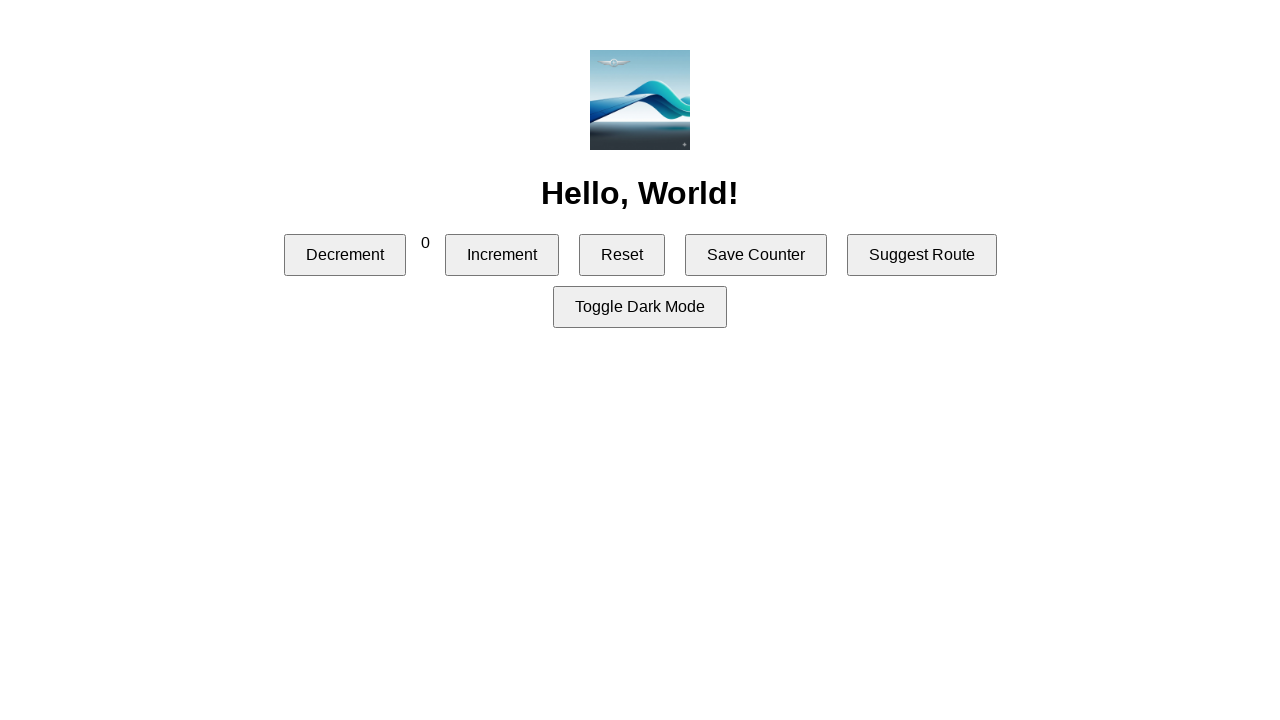

Counter element loaded on page
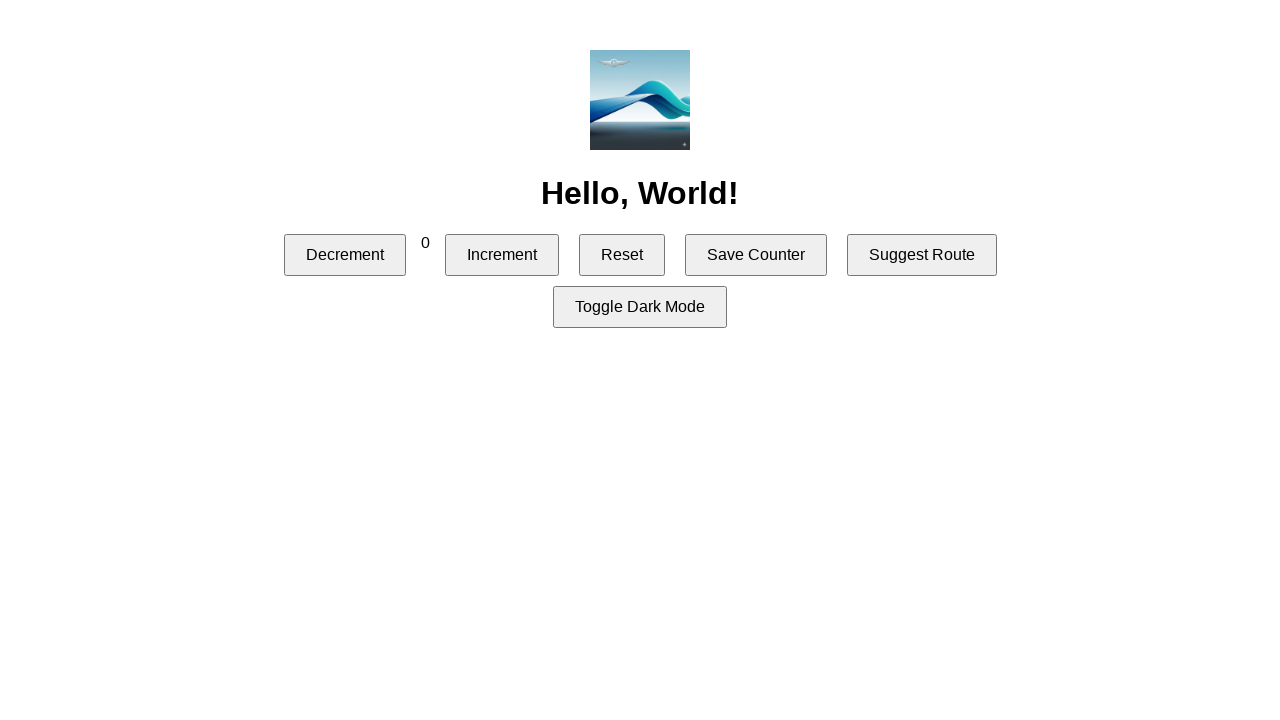

Verified counter initial state is 0
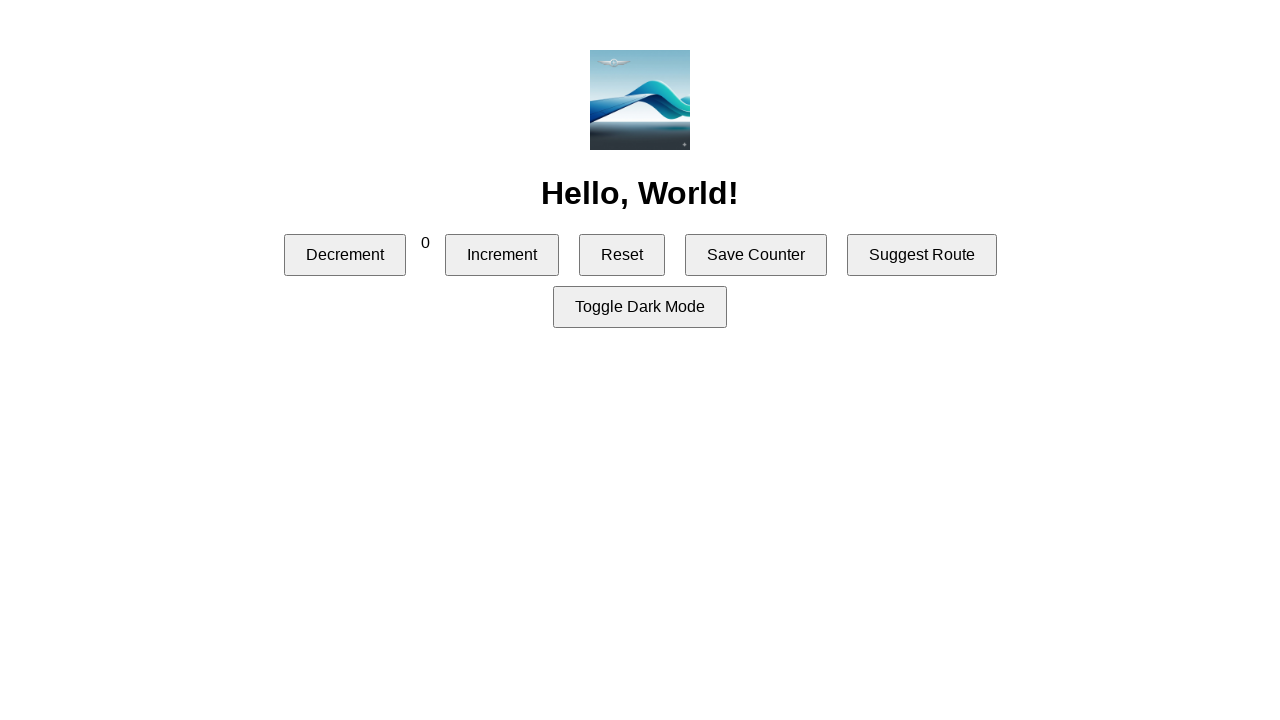

Clicked increment button at (502, 255) on xpath=//button[contains(., 'Increment')]
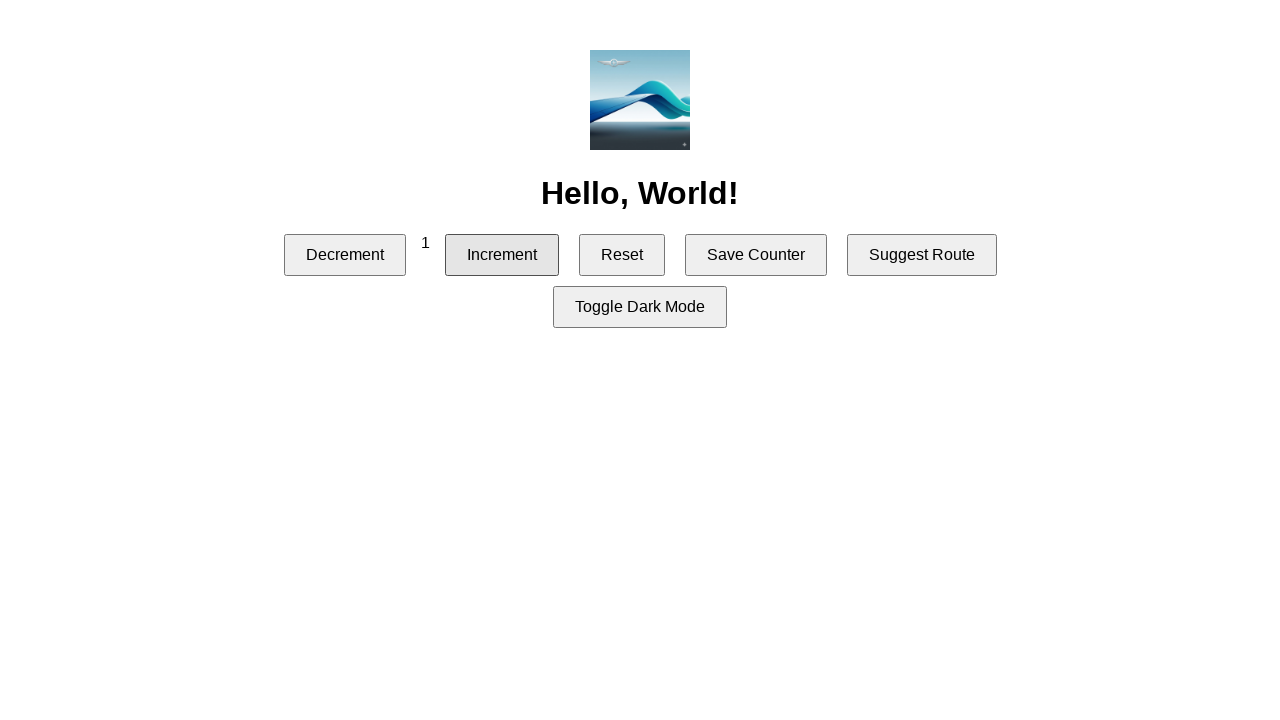

Counter updated to 1 after increment
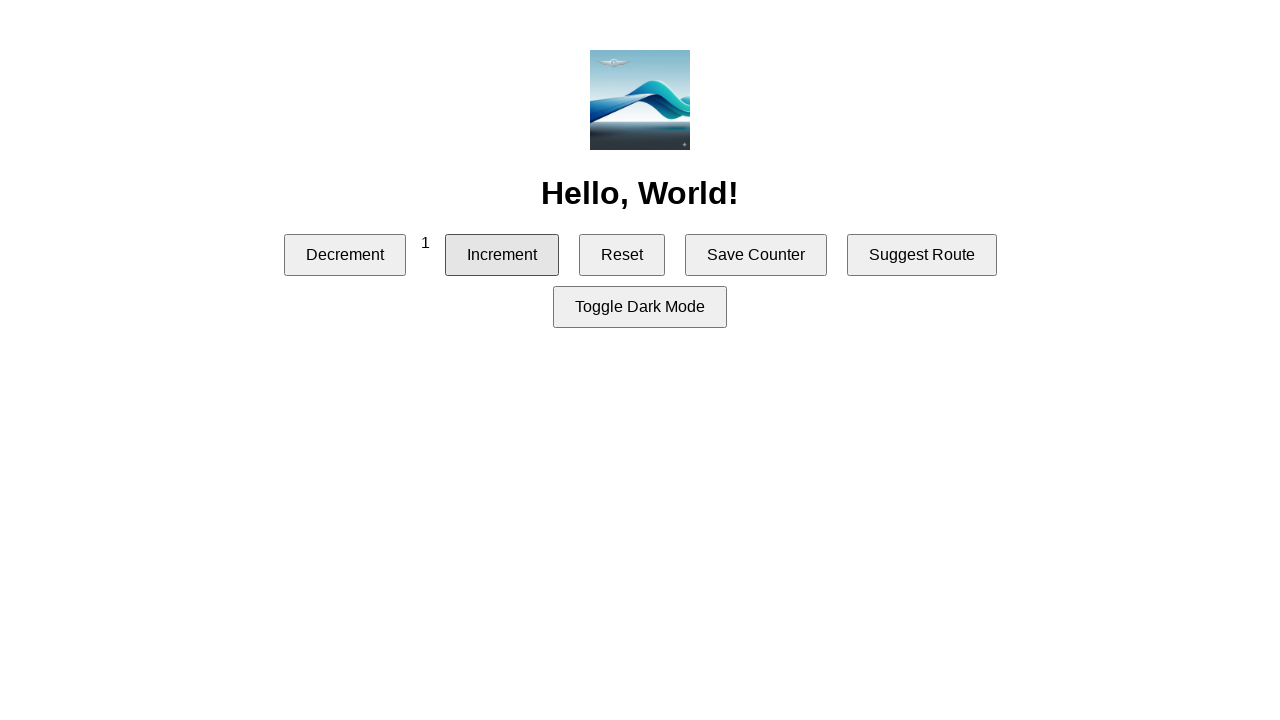

Verified counter value is 1
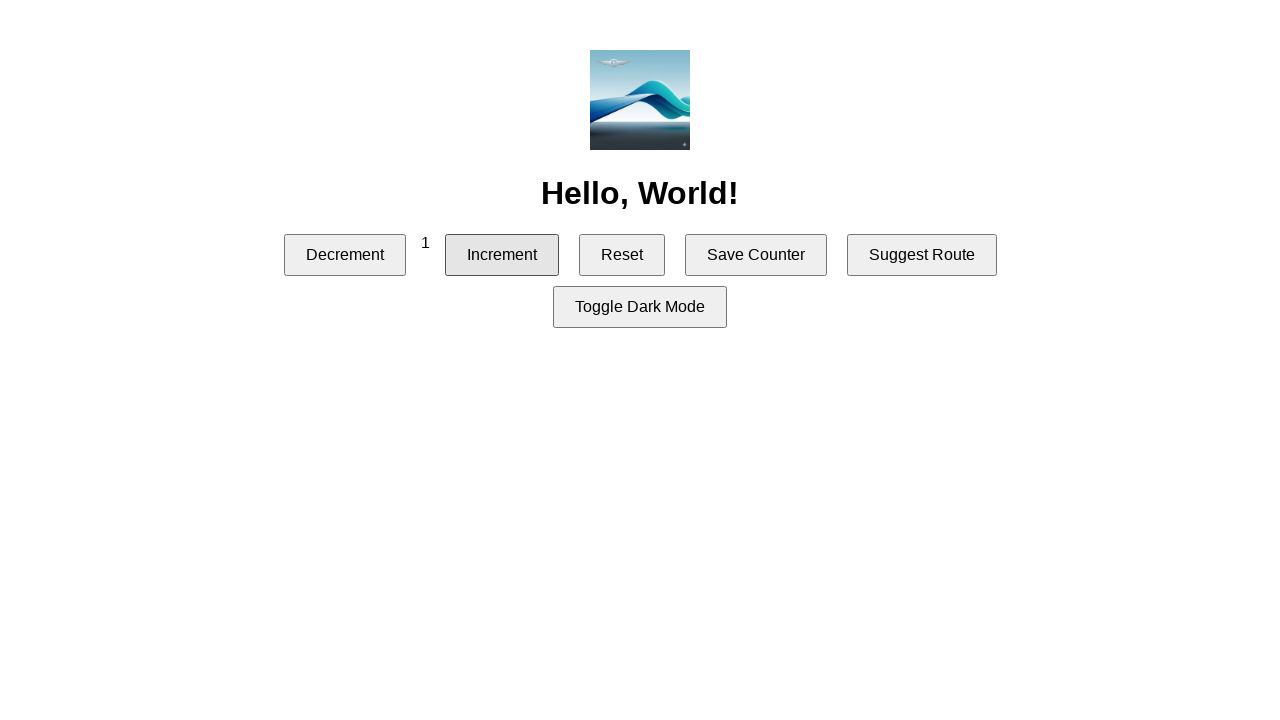

Clicked decrement button at (344, 255) on xpath=//button[contains(., 'Decrement')]
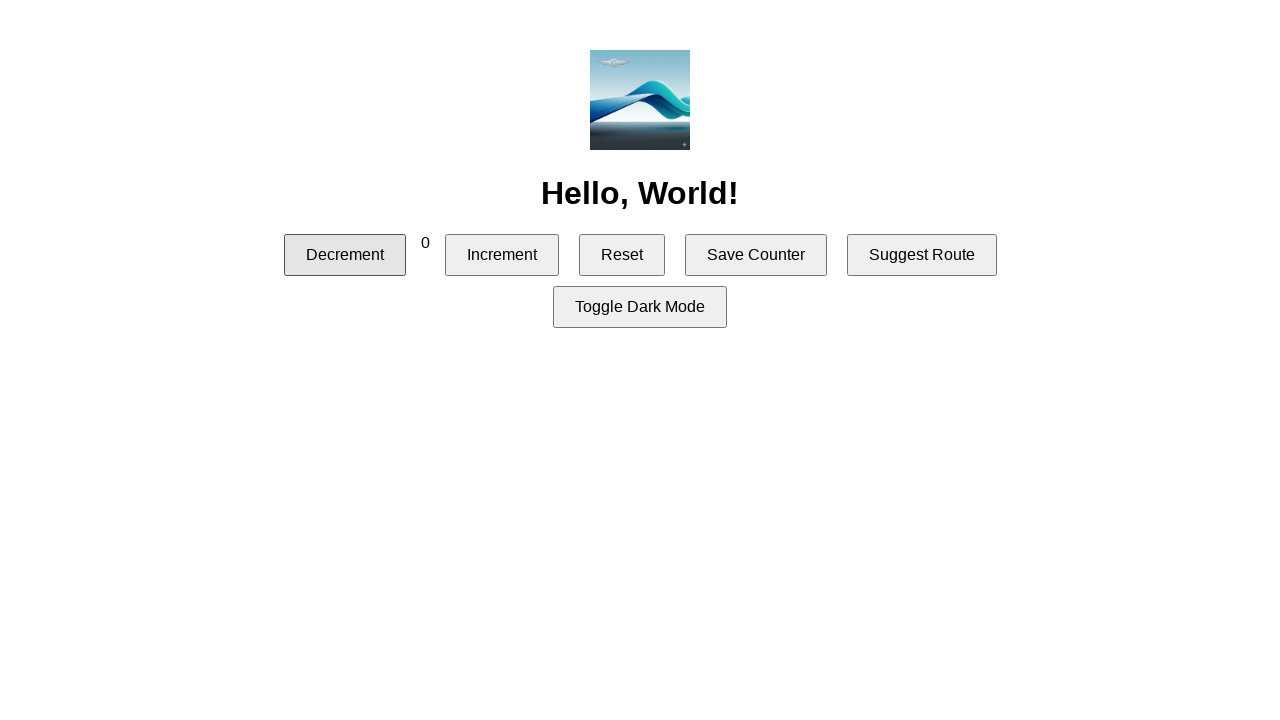

Counter updated to 0 after decrement
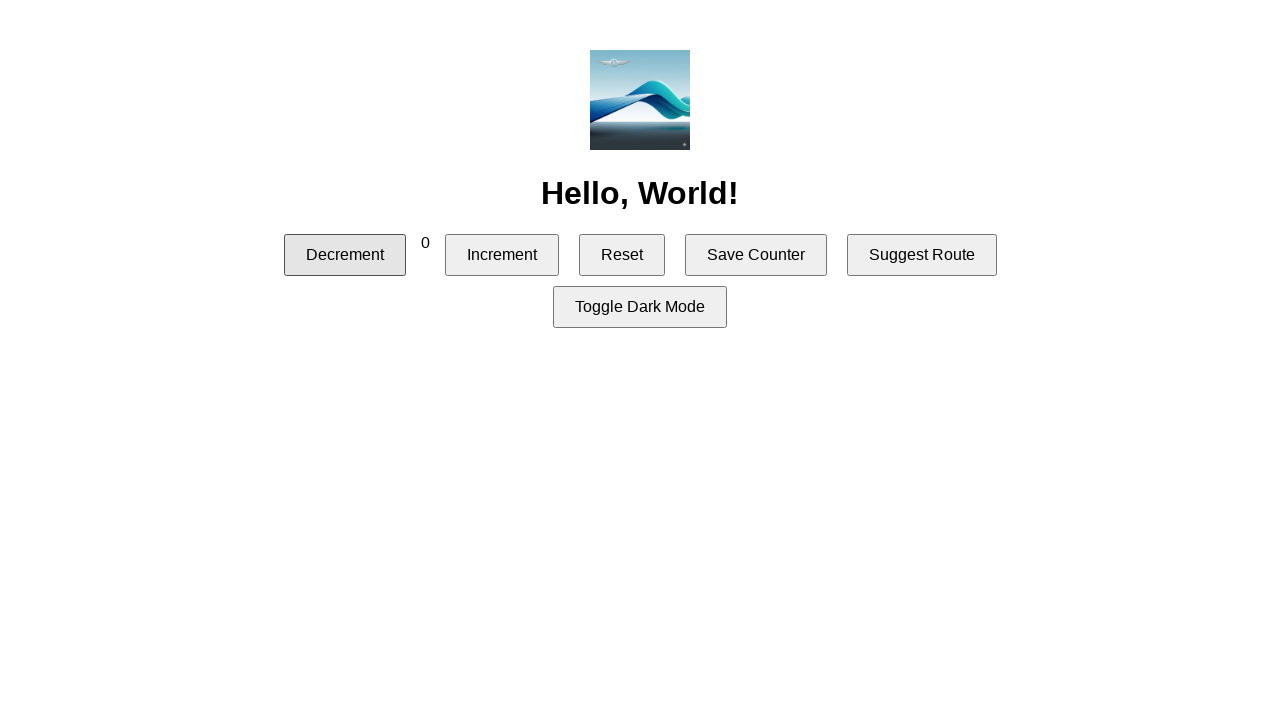

Verified counter returned to 0
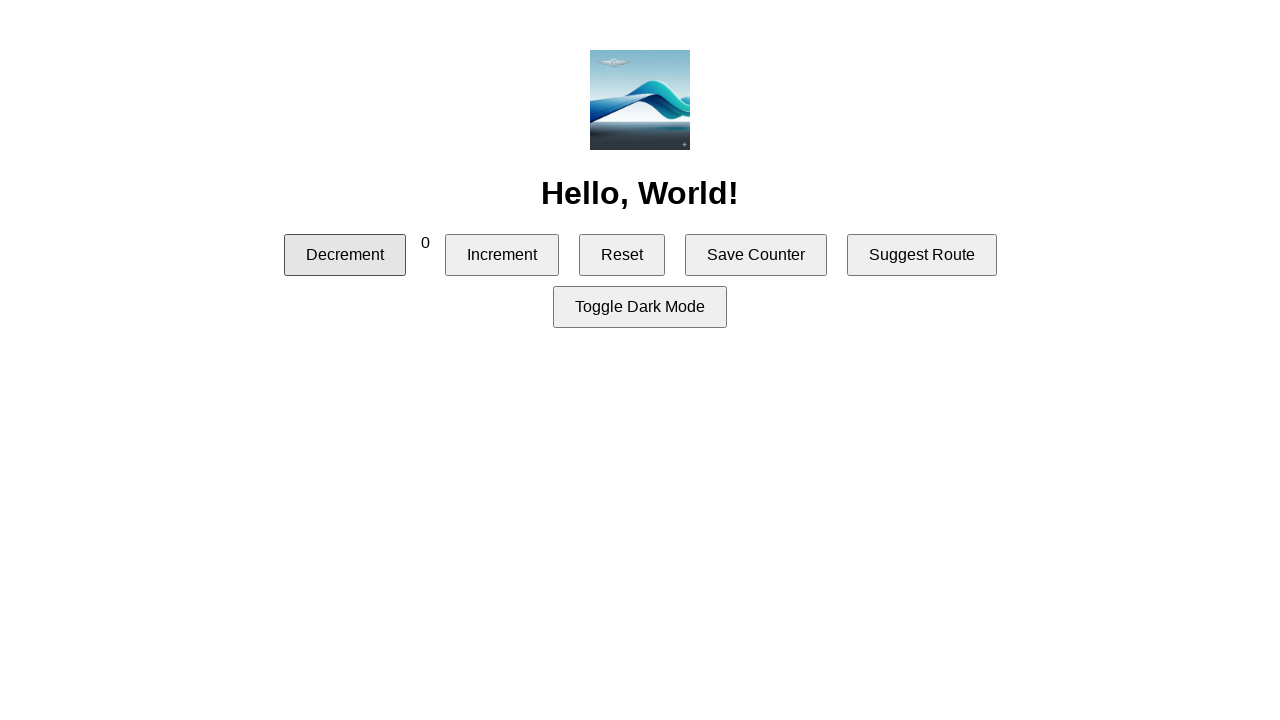

Clicked dark mode toggle button at (640, 307) on xpath=//button[contains(., 'Toggle')]
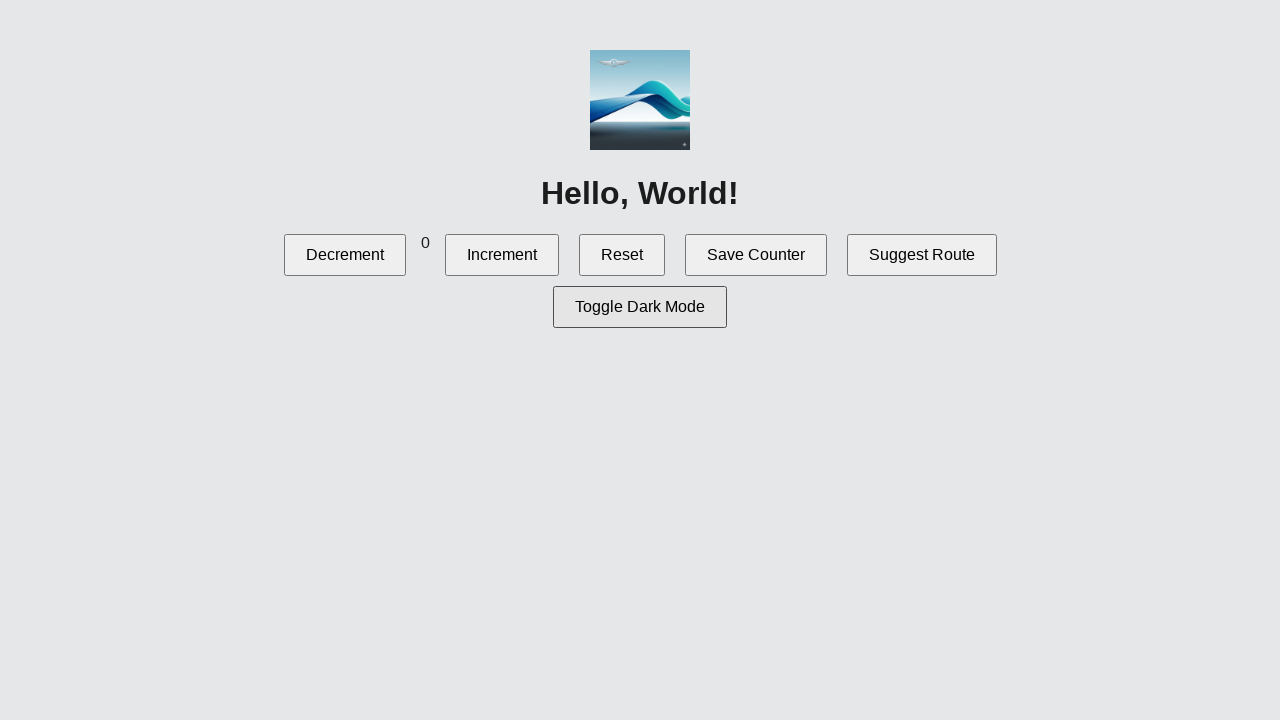

Dark mode class applied to body element
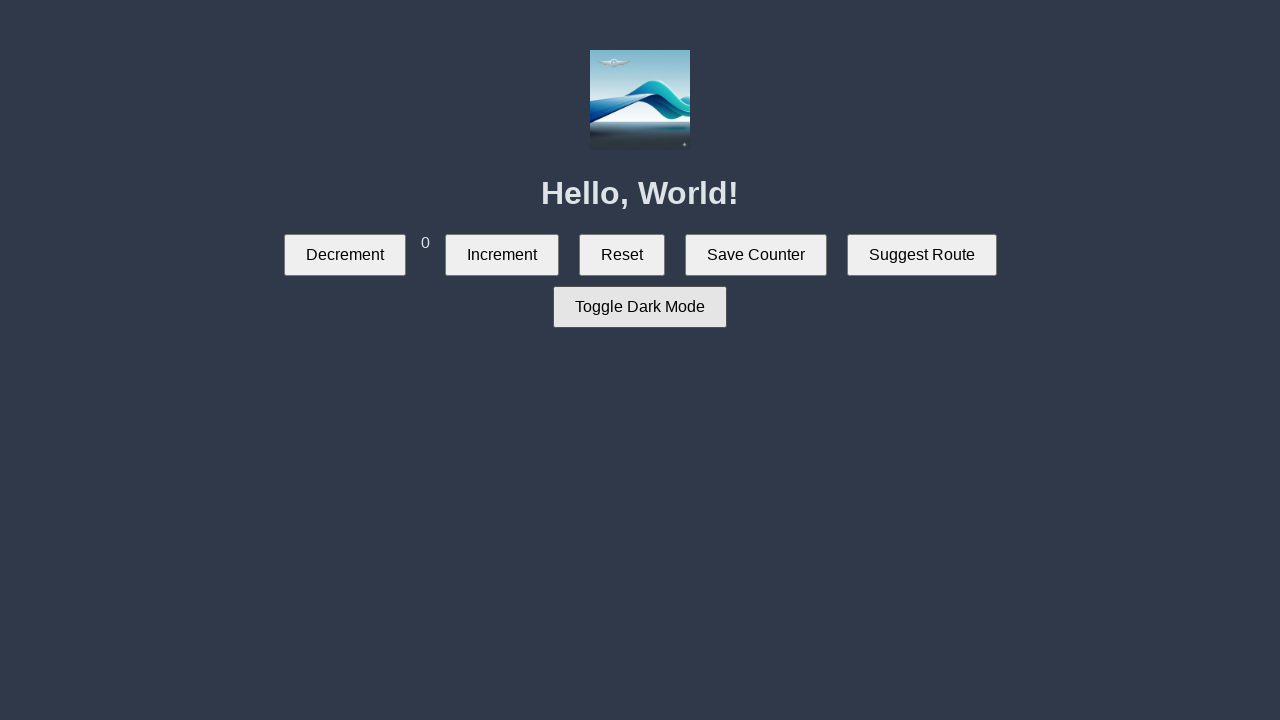

Page reloaded to verify dark mode persistence
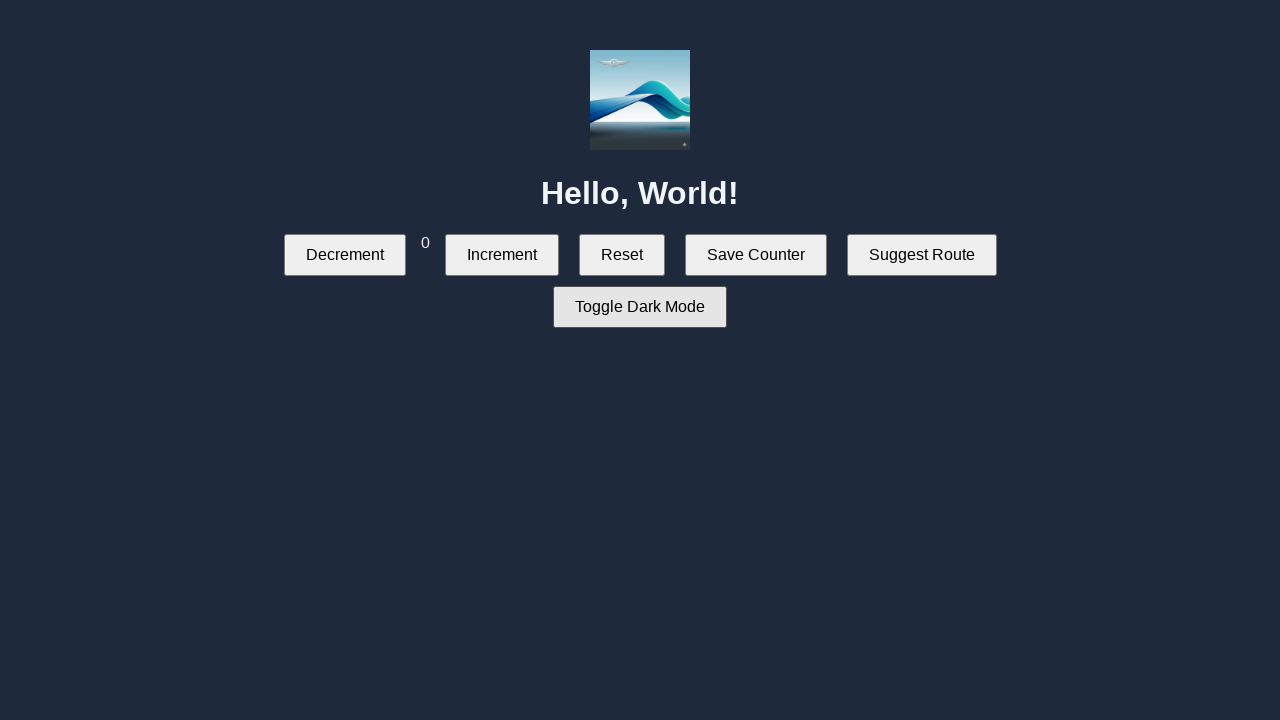

Verified dark mode persisted after page reload
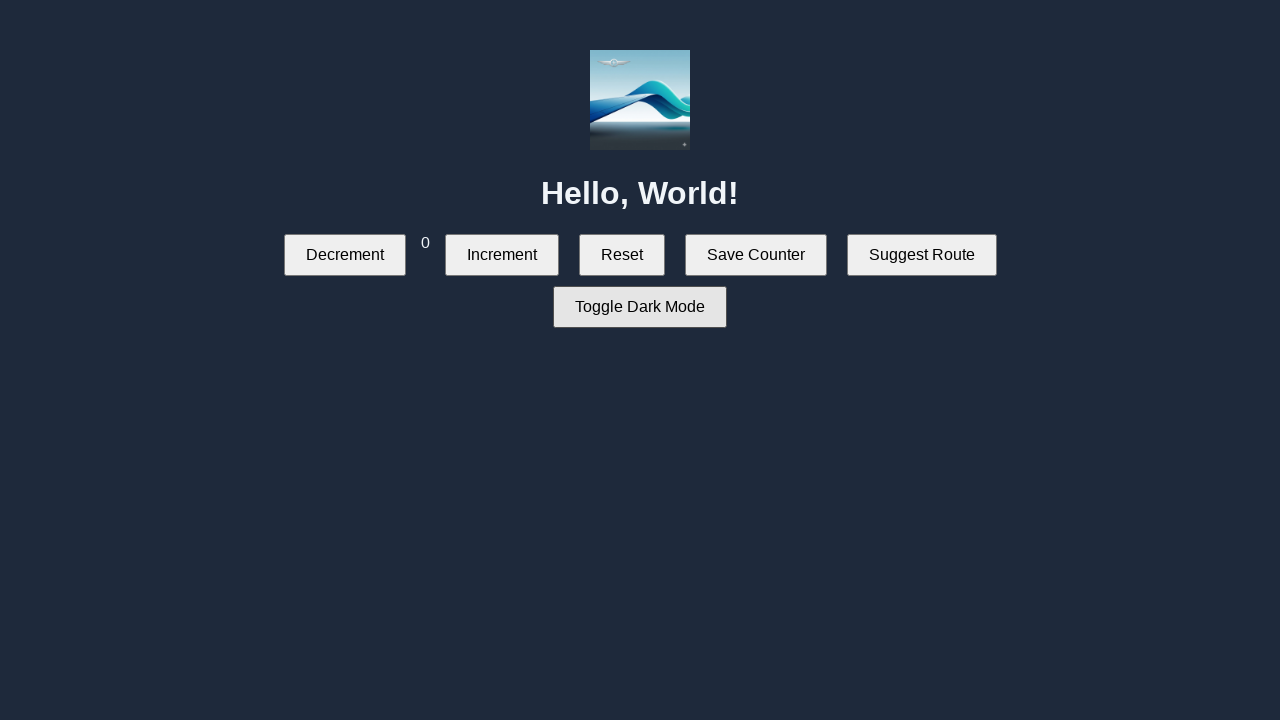

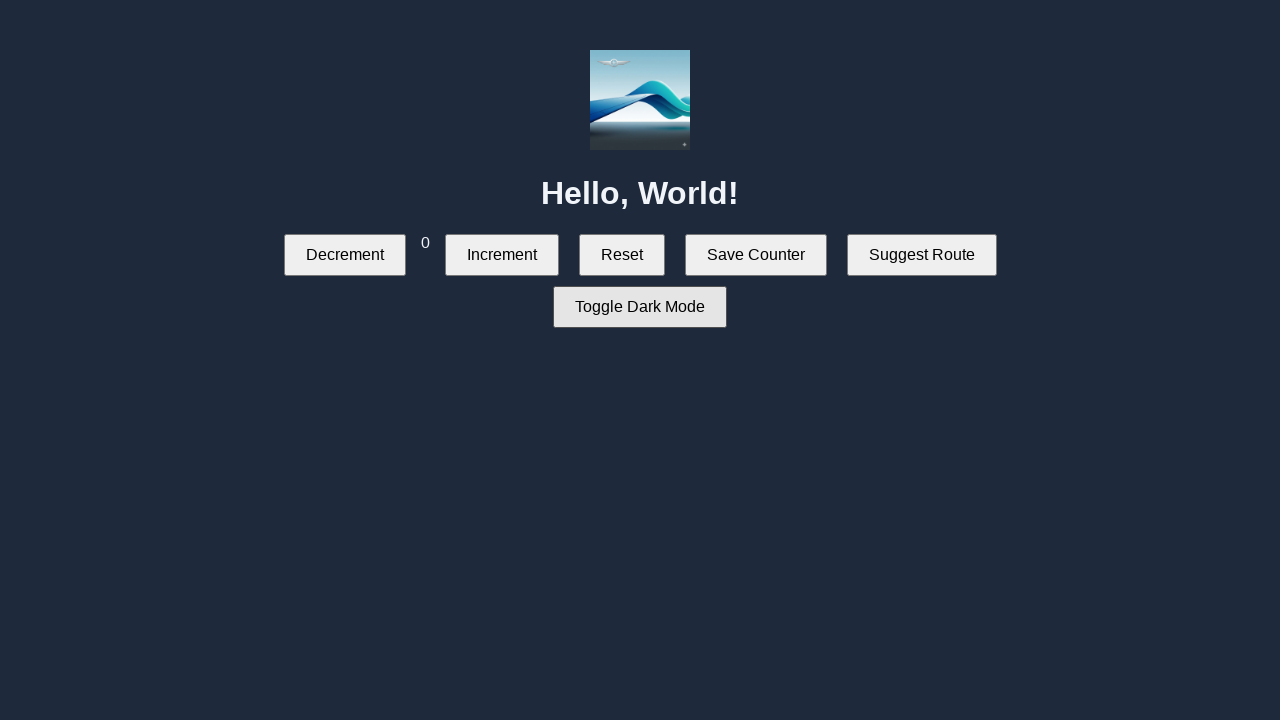